Tests a demo form by filling various input fields including text fields, checkboxes, dropdowns, multi-select, password field, and radio buttons, then submitting the form

Starting URL: http://softwaretesting-guru.blogspot.in/p/blog-page.html

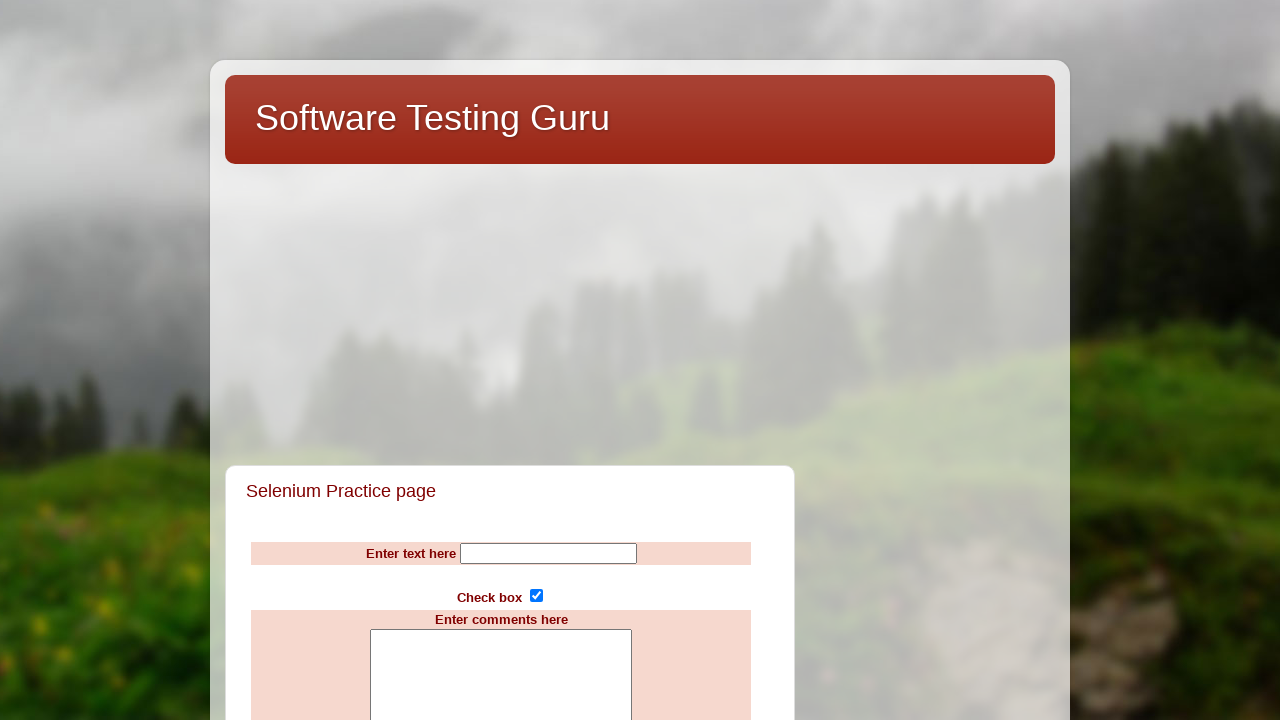

Filled name field with 'Selenium' on input[name='Name']
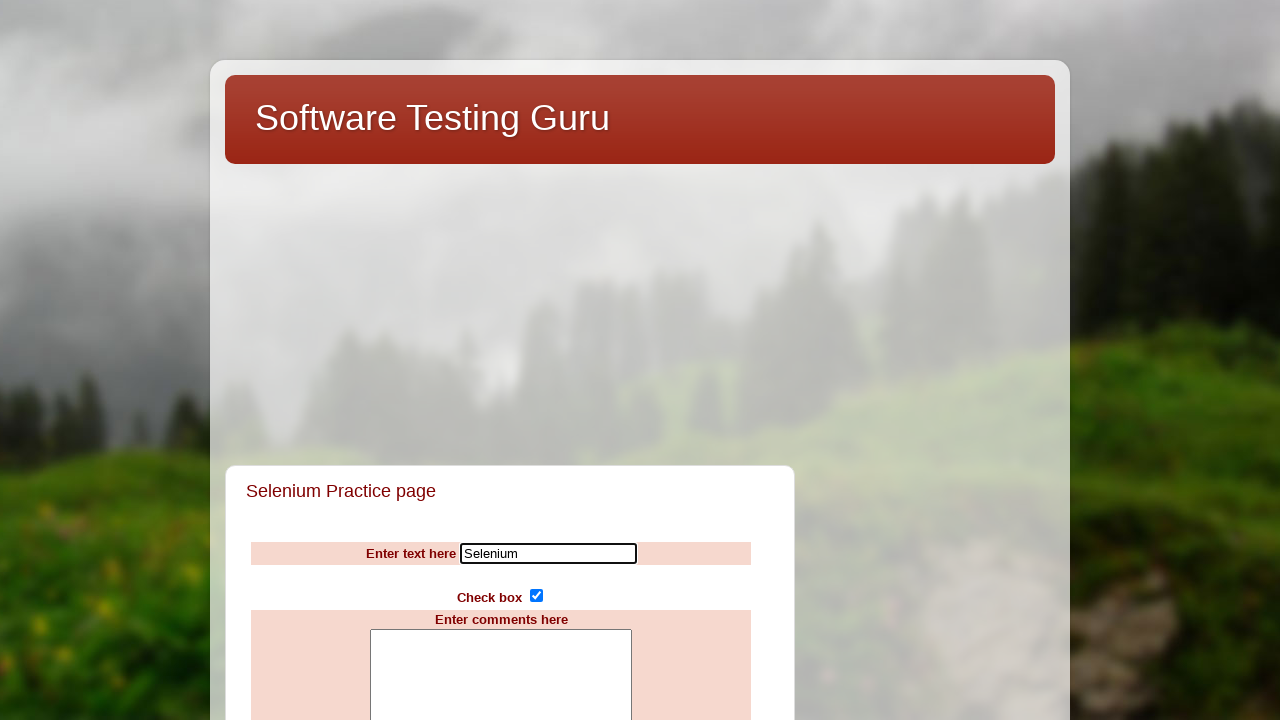

Unchecked the subscribe checkbox at (536, 596) on input[name='subscribe']
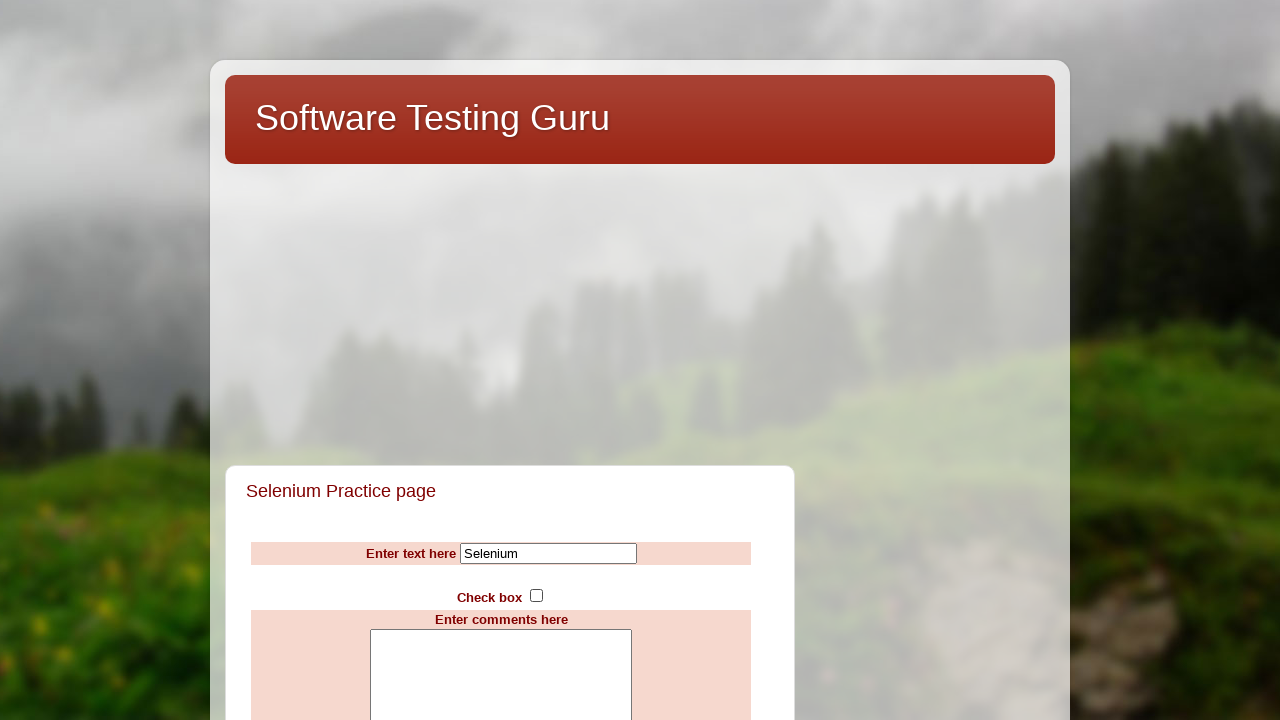

Filled comments field with 'WelCome To Selenium' on textarea[name='comments']
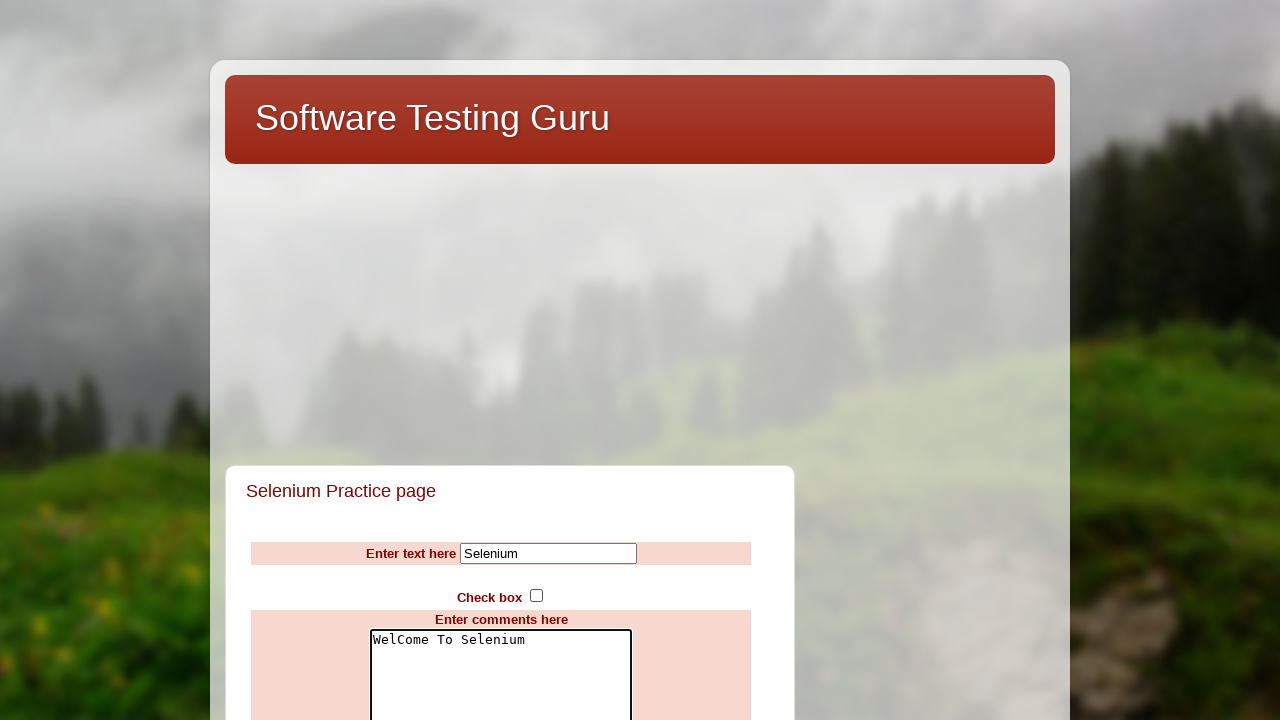

Selected 'Argentina' from country dropdown on select[name='countries']
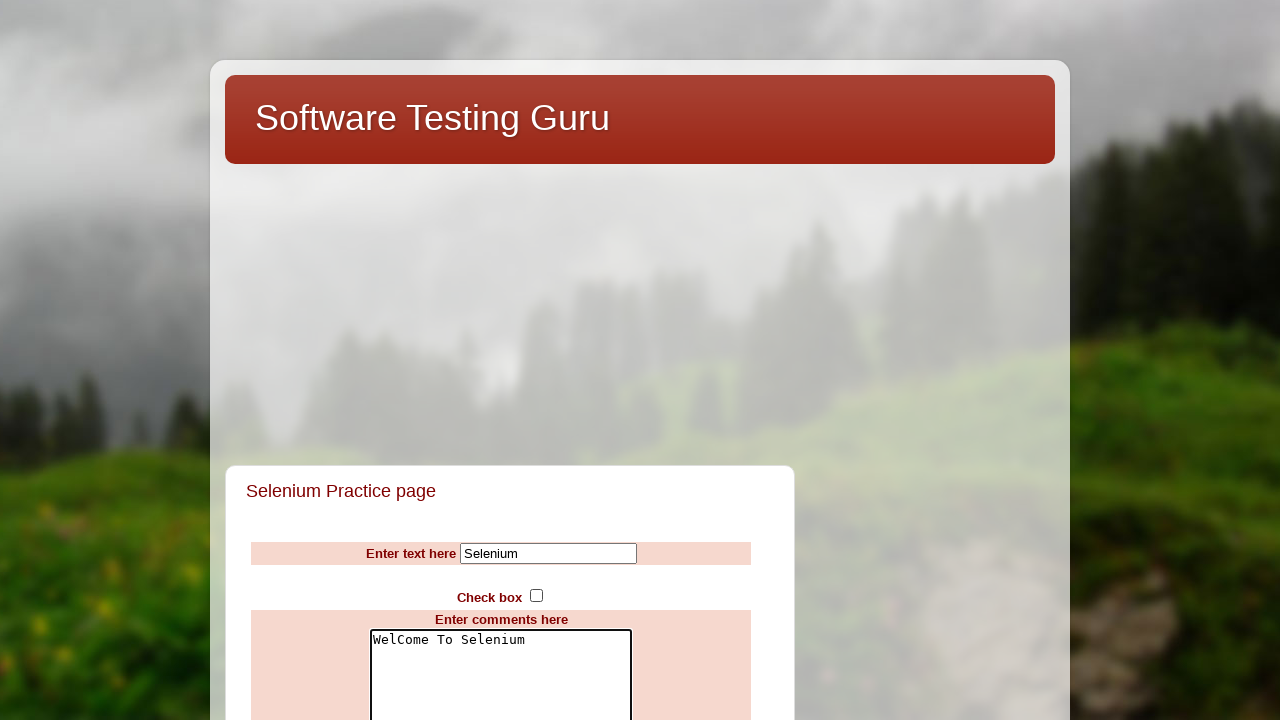

Selected 'HP' and 'IBM' from computer brands multi-select on select[name='computerbrands']
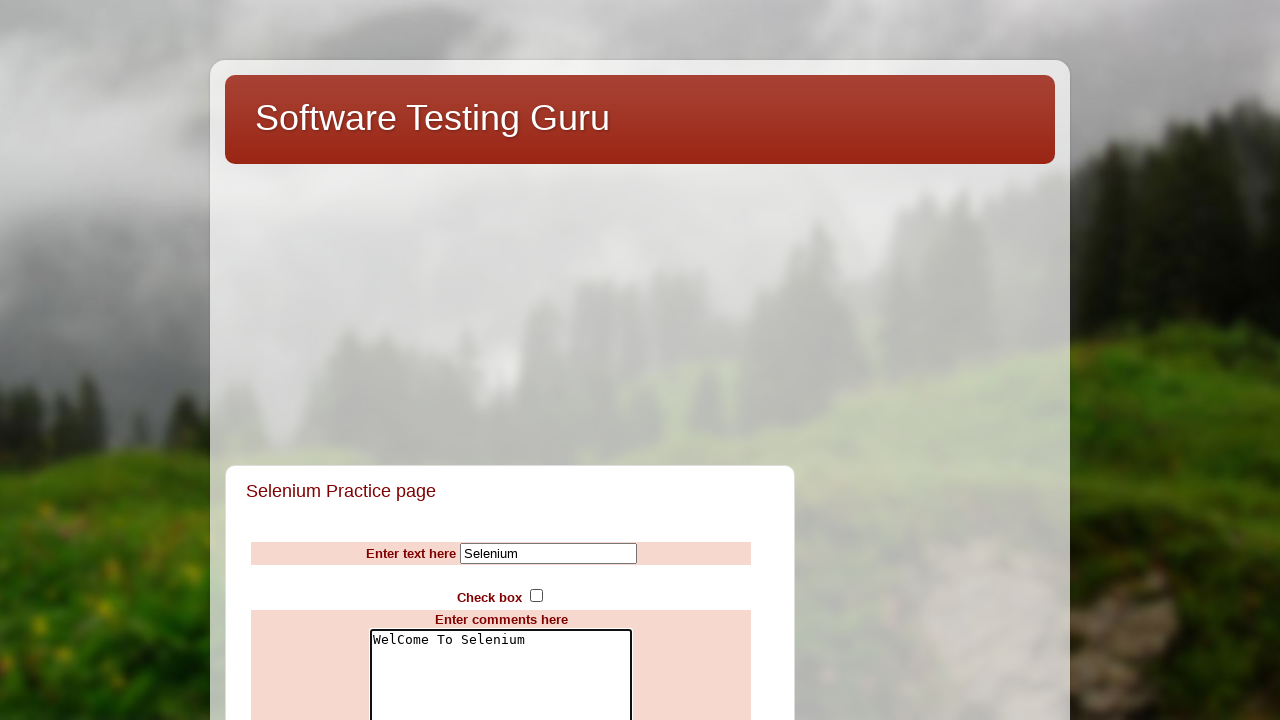

Selected item at index 4 from computer brands multi-select on select[name='computerbrands']
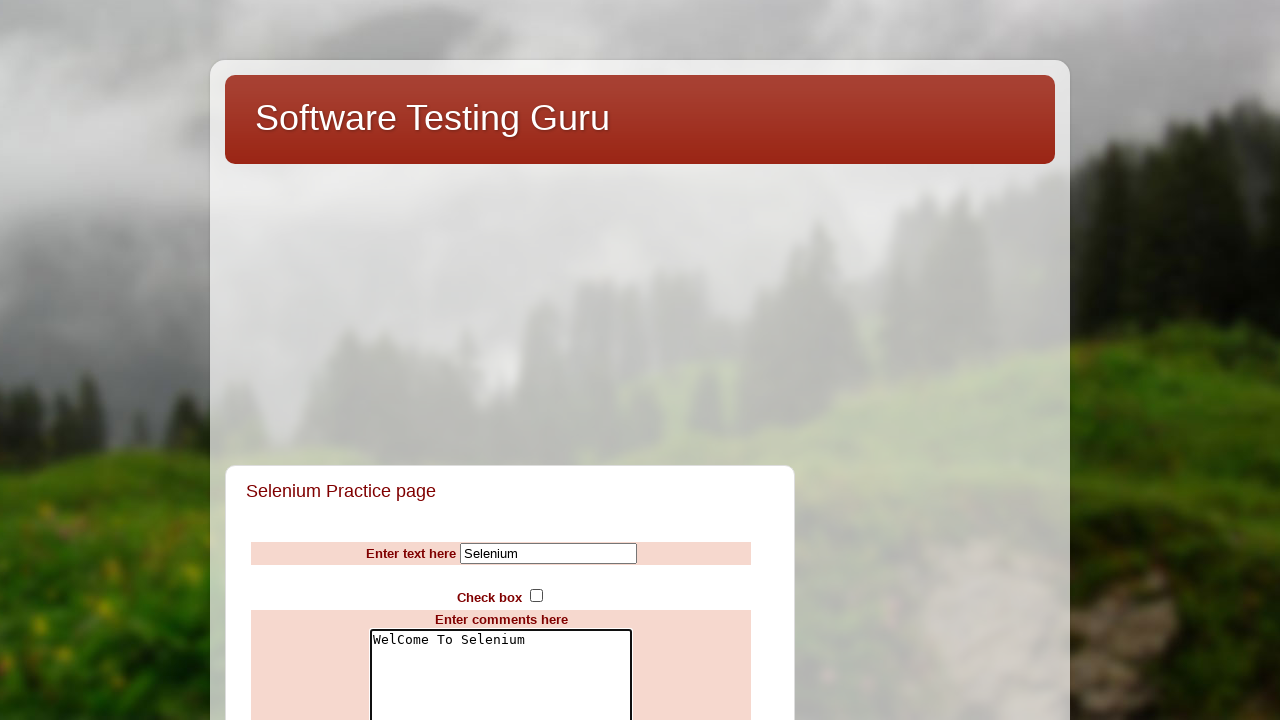

Filled password field with 'Password123' on input[name='pwd']
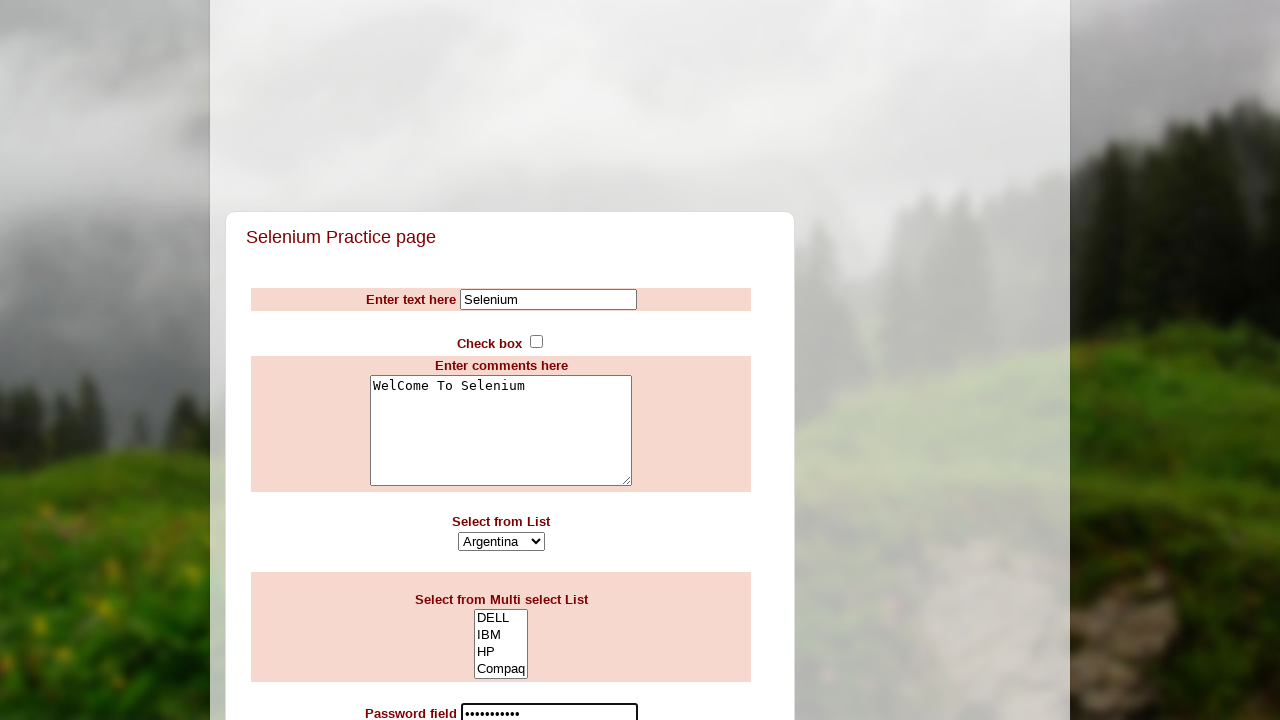

Clicked 'good' radio button at (485, 360) on input[value='good']
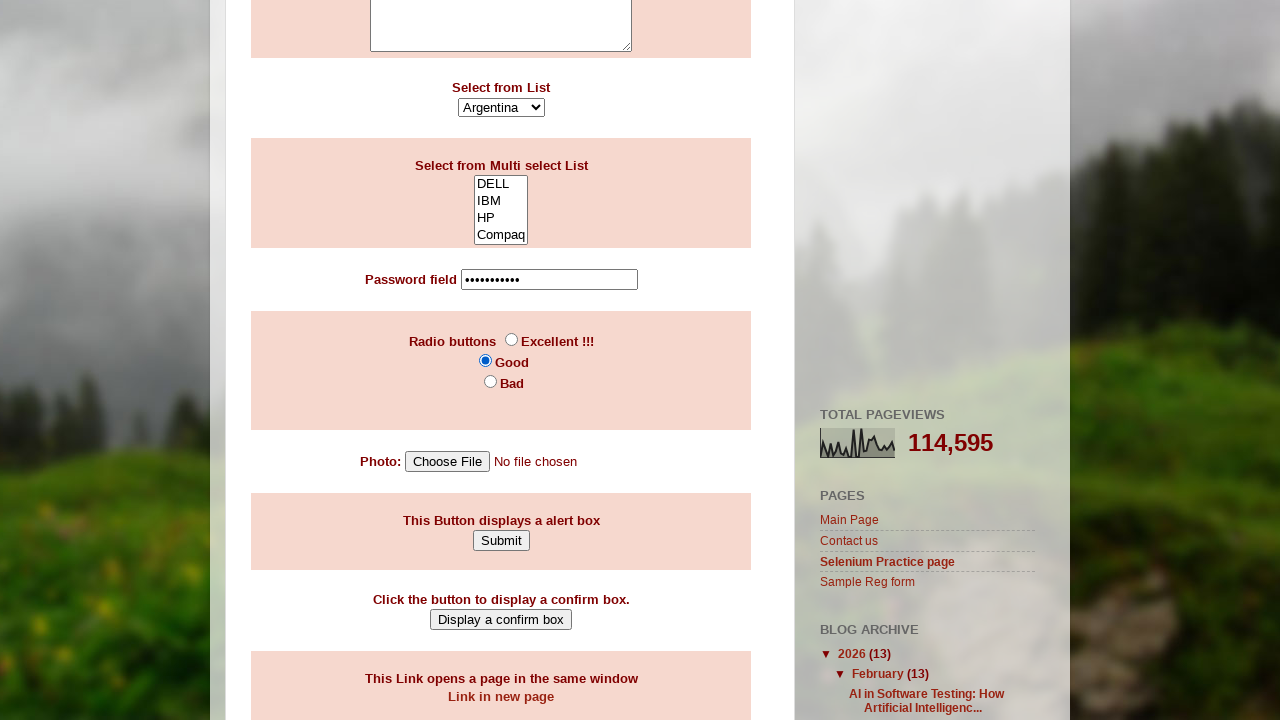

Clicked 'excellent' radio button at (511, 339) on input[value='excellent']
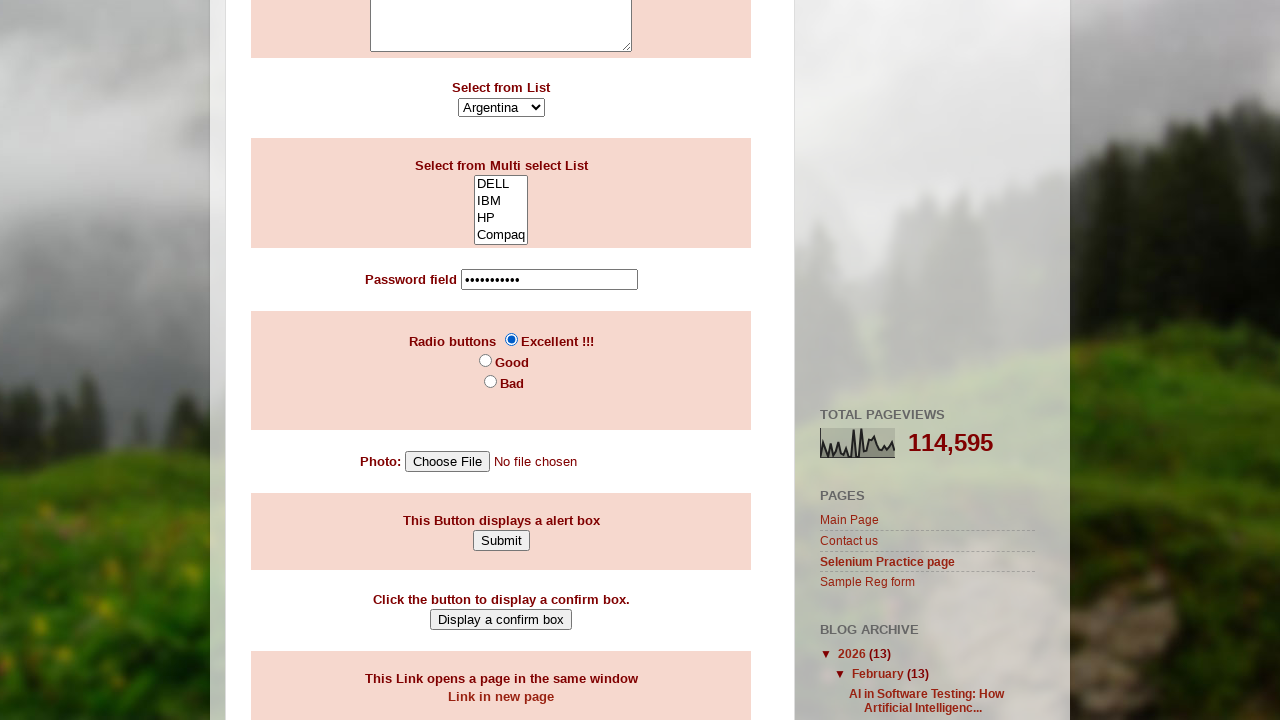

Clicked 'bad' radio button at (490, 381) on input[value='bad']
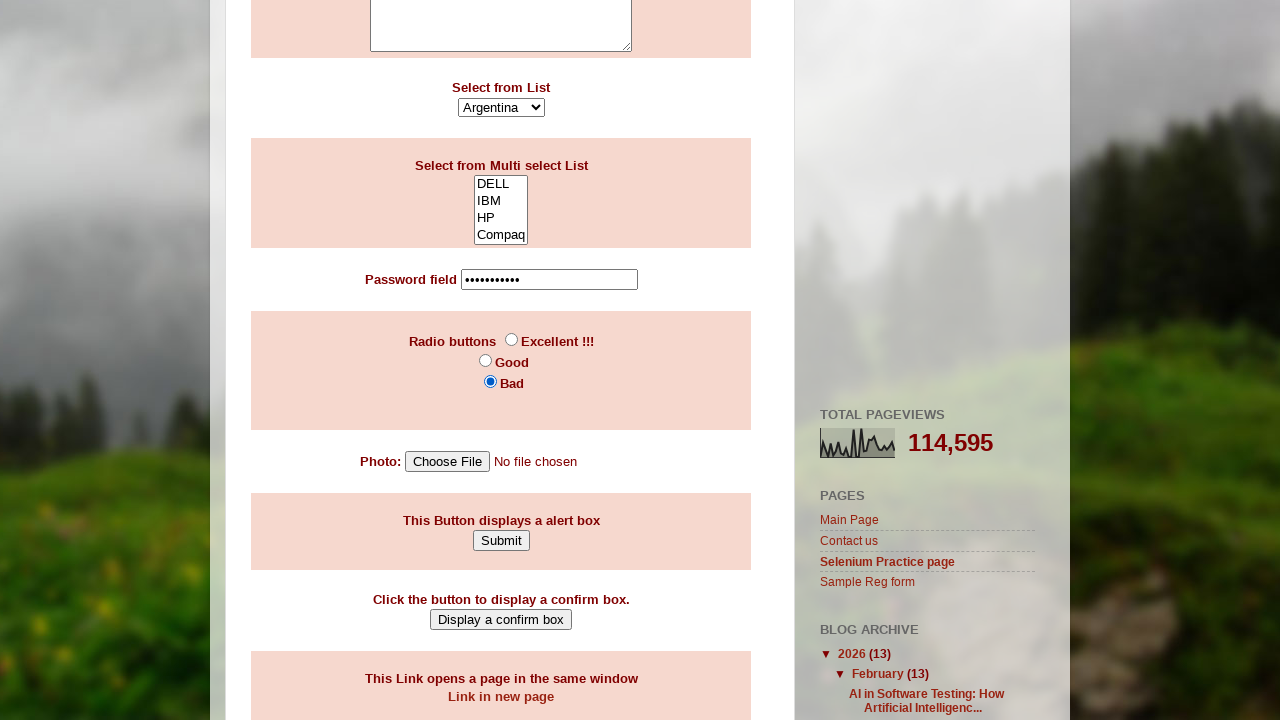

Clicked Submit button to submit the form at (501, 540) on input[value='Submit']
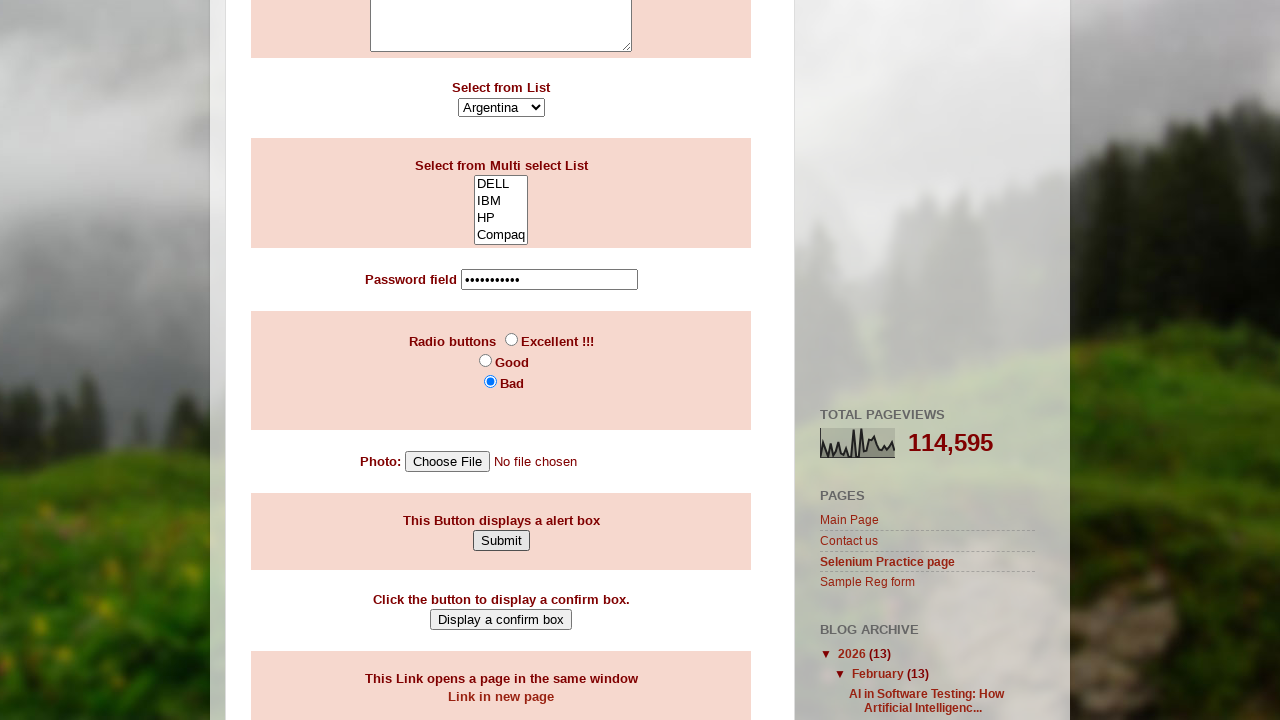

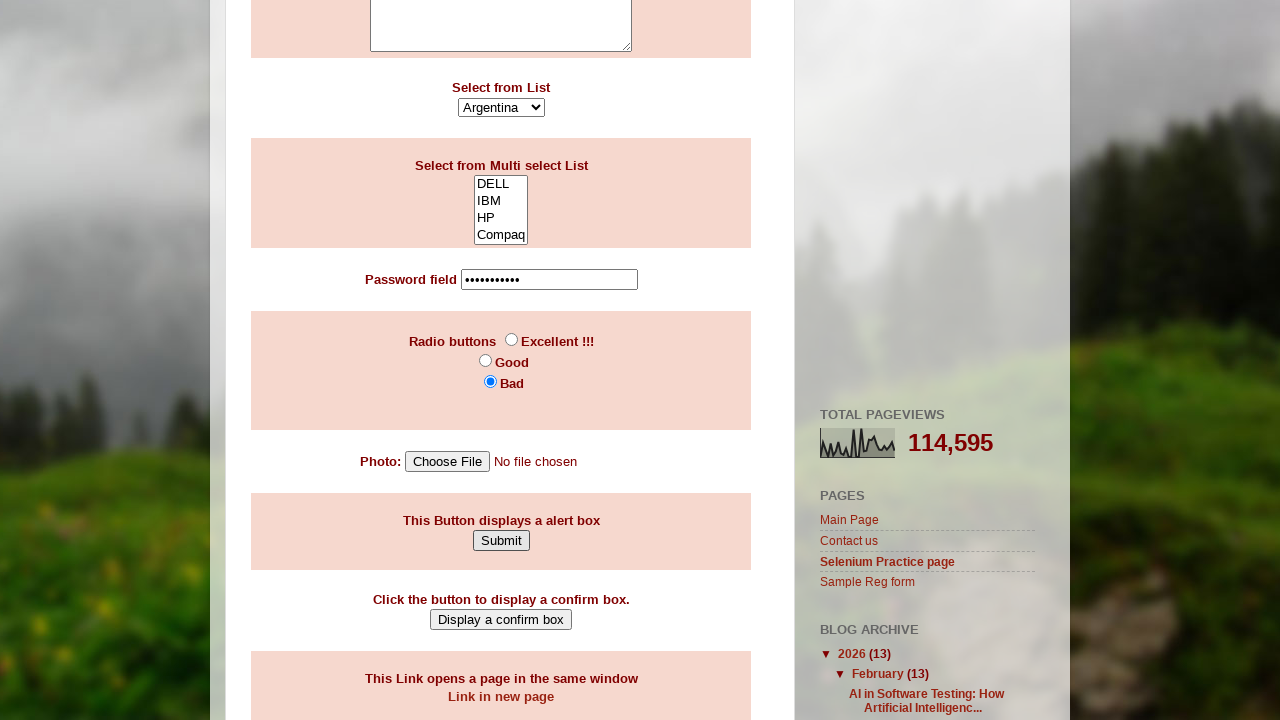